Tests JavaScript prompt handling by clicking a button that triggers a prompt, entering text, and accepting it

Starting URL: https://the-internet.herokuapp.com/javascript_alerts

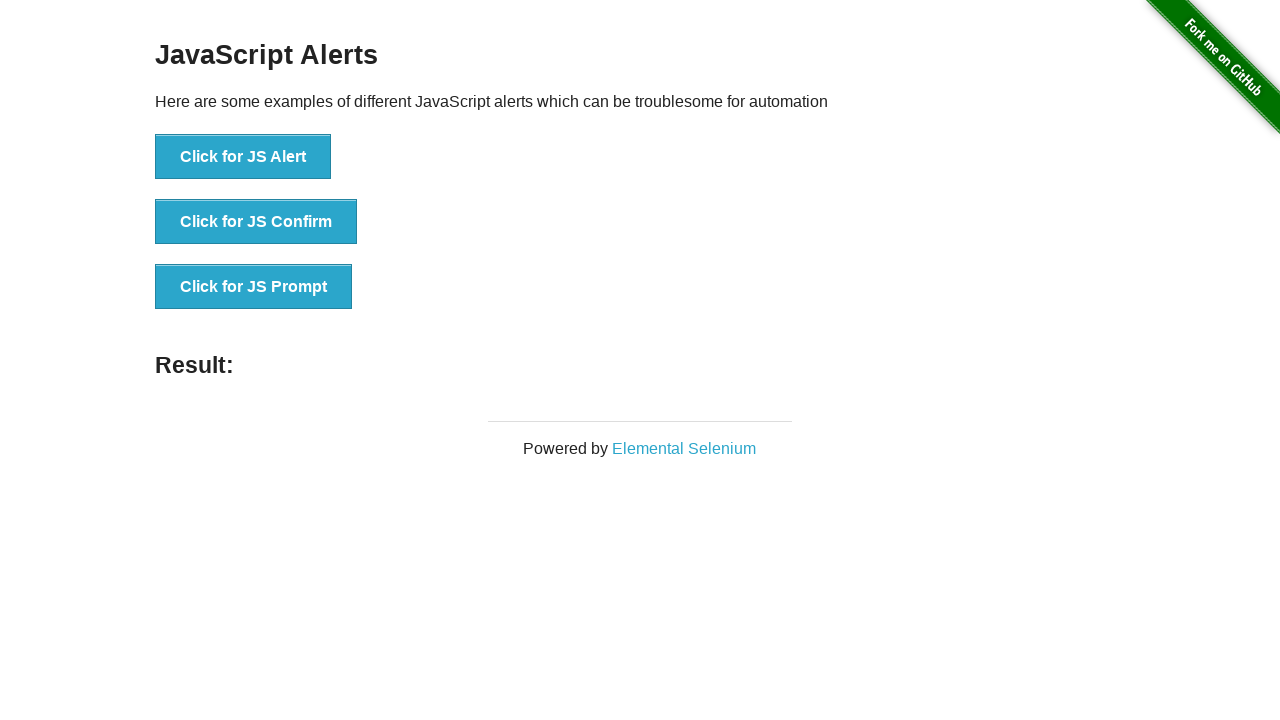

Clicked 'Click for JS Prompt' button to trigger JavaScript prompt at (254, 287) on xpath=//button[normalize-space()='Click for JS Prompt']
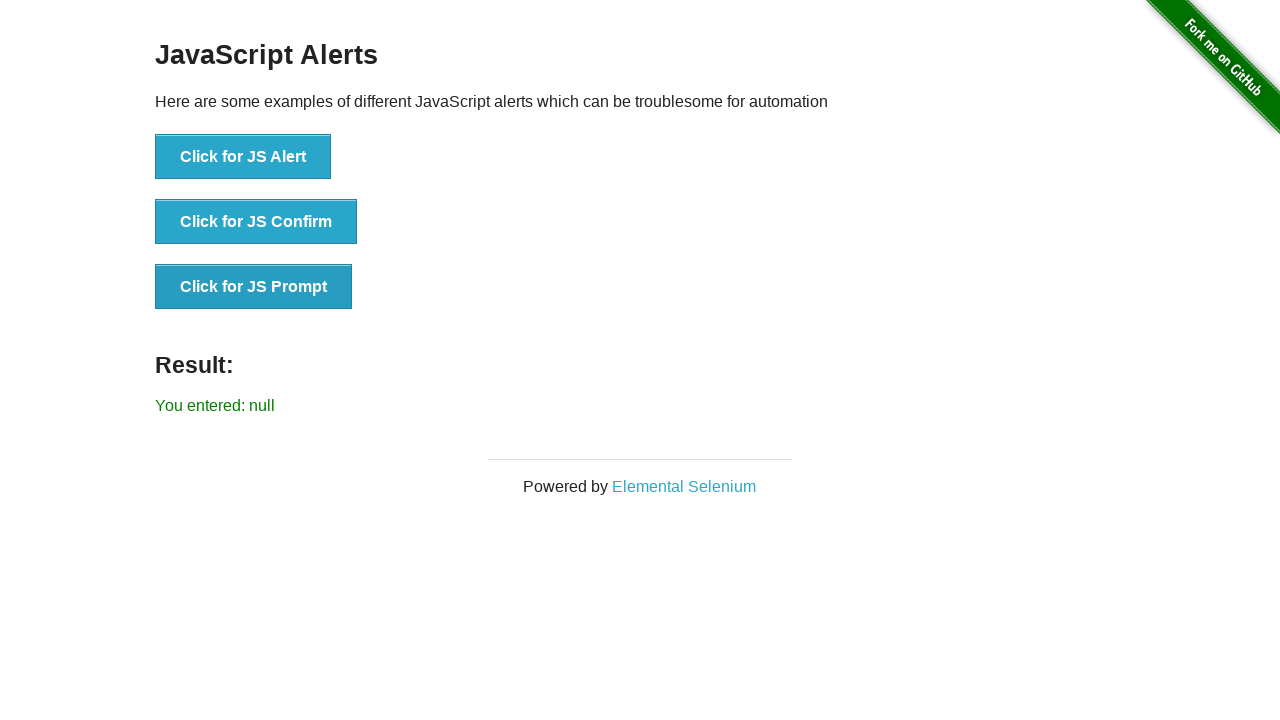

Set up dialog handler to accept prompt with text 'hii'
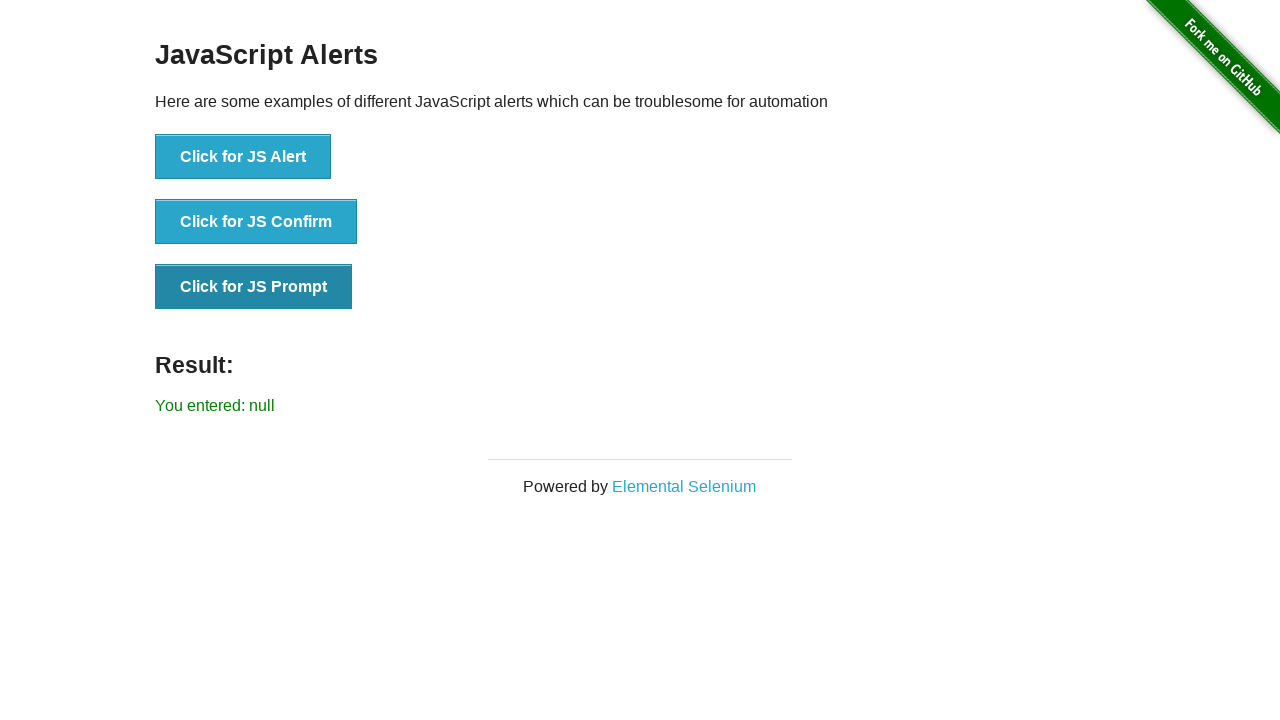

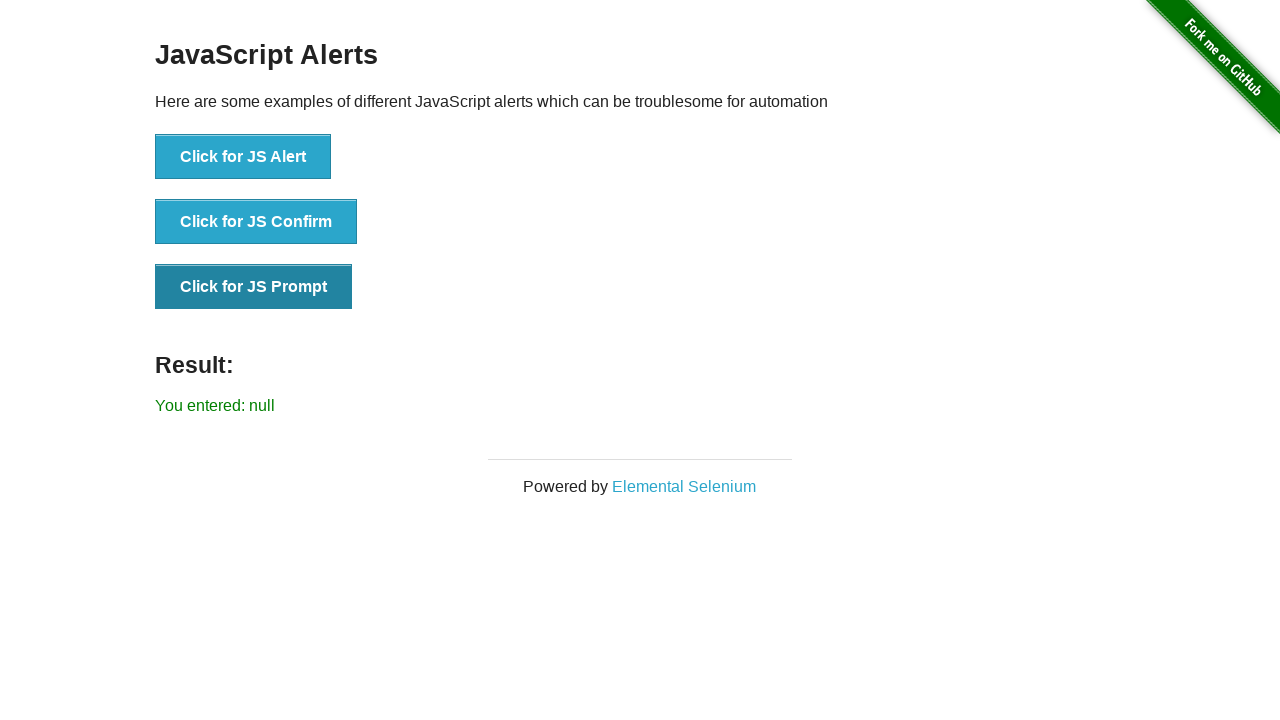